Tests that clicking Clear completed removes completed items

Starting URL: https://demo.playwright.dev/todomvc

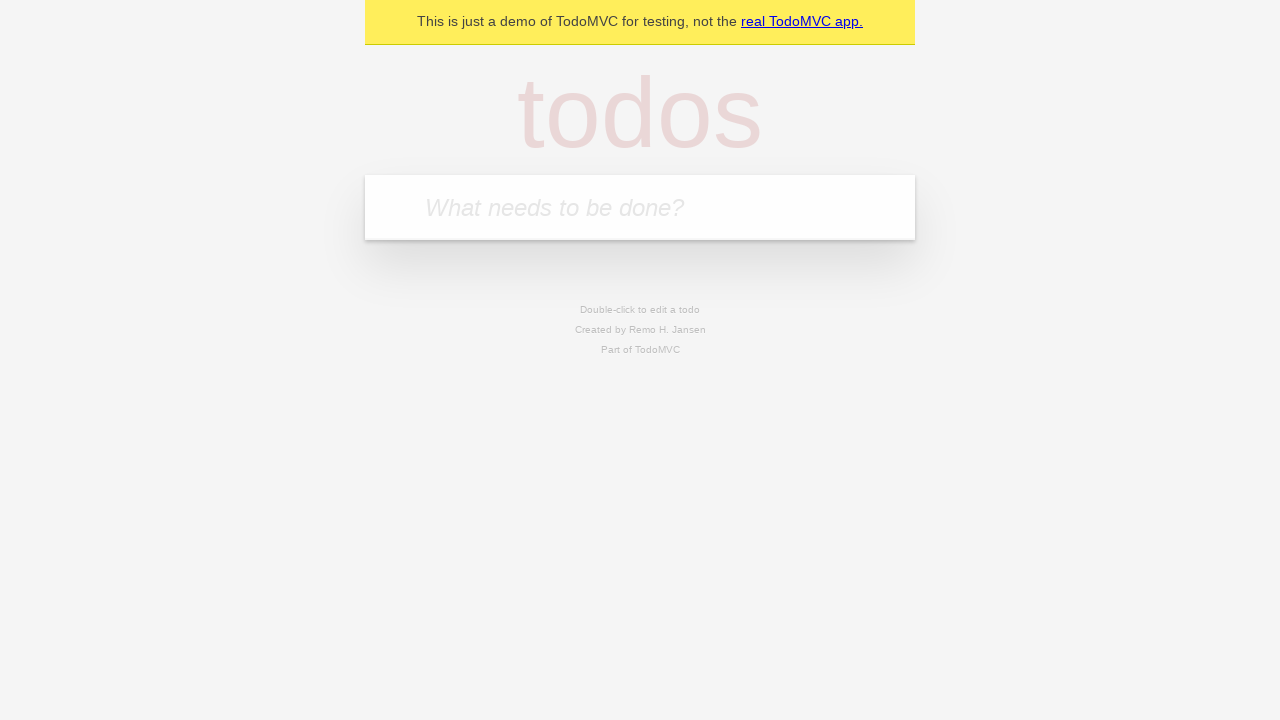

Filled new todo input with 'buy some cheese' on .new-todo
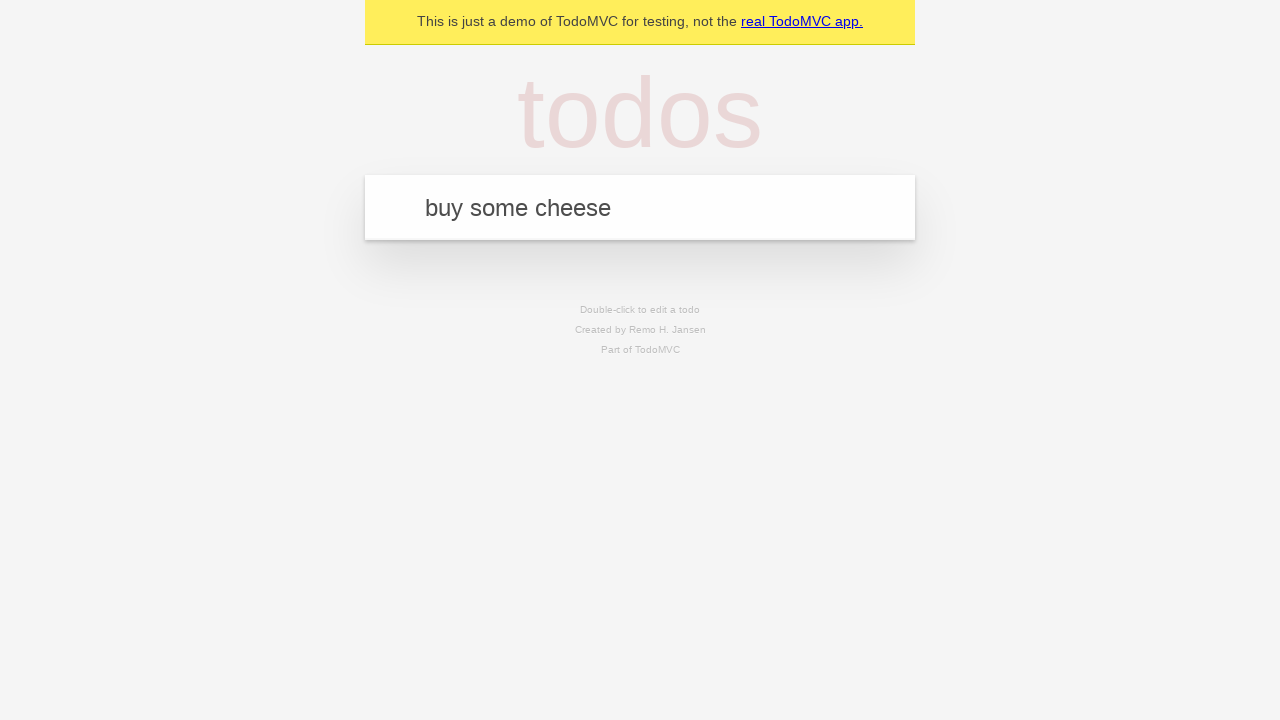

Pressed Enter to add first todo item on .new-todo
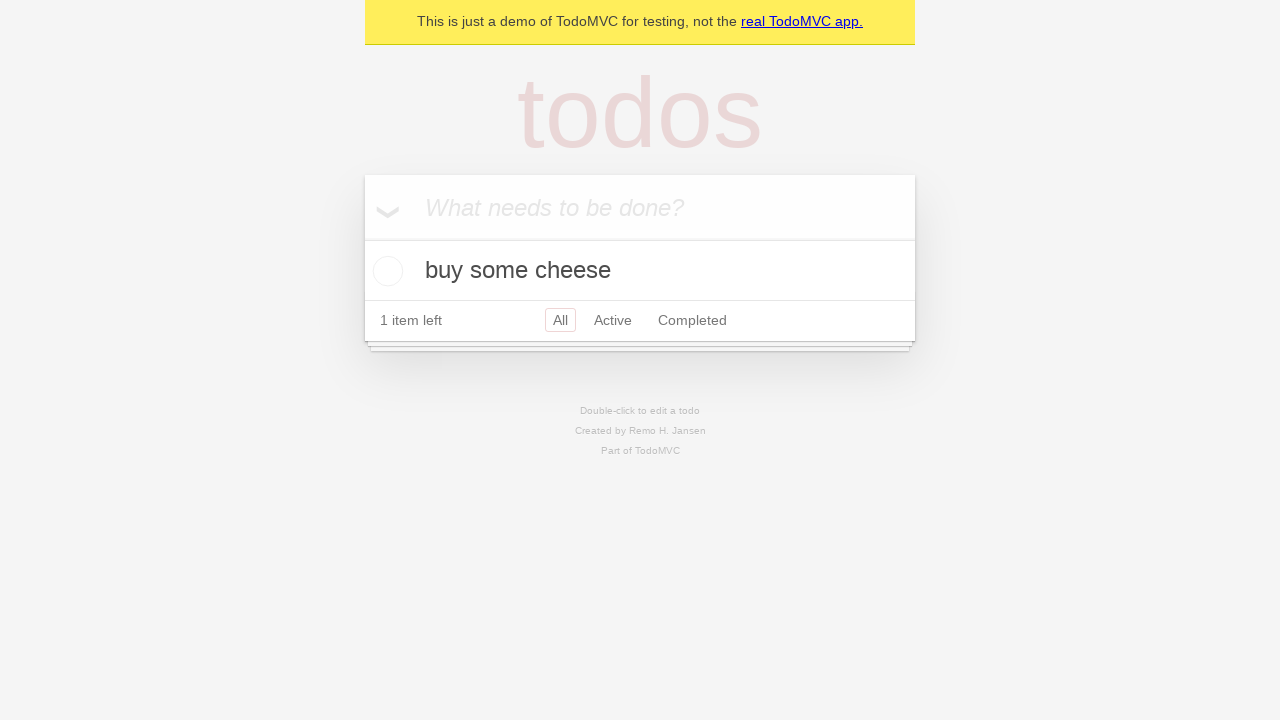

Filled new todo input with 'feed the cat' on .new-todo
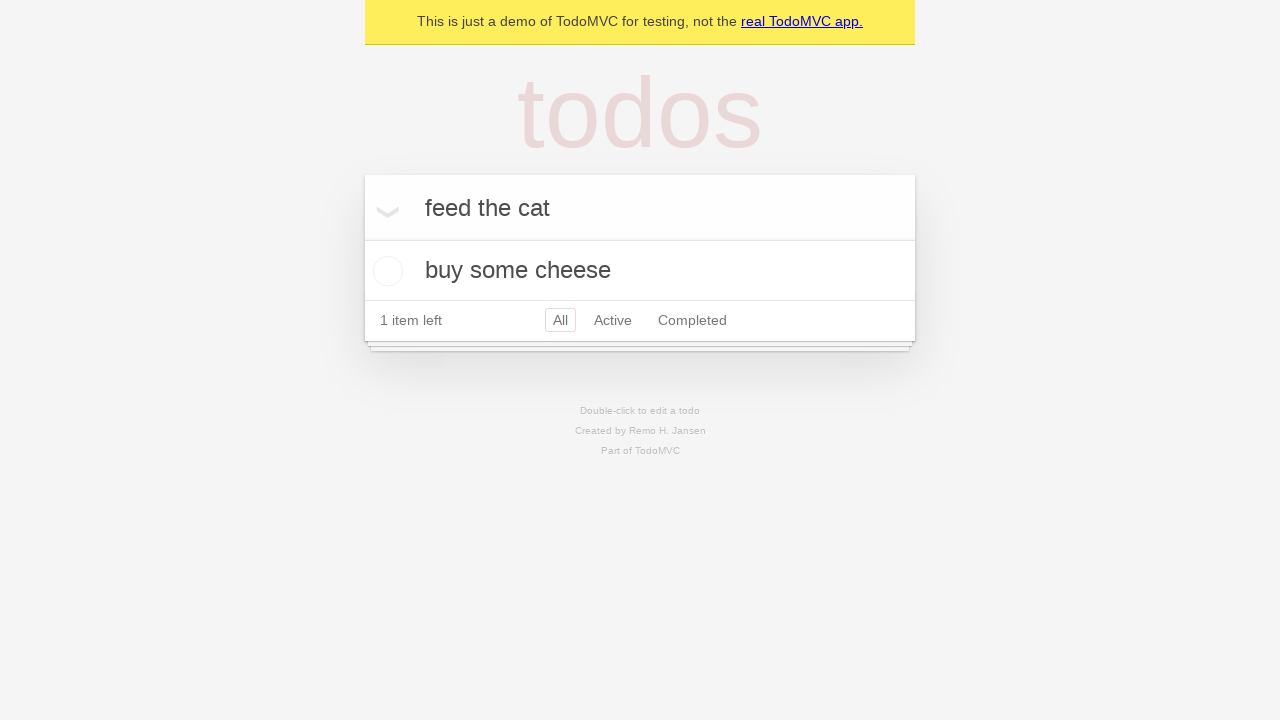

Pressed Enter to add second todo item on .new-todo
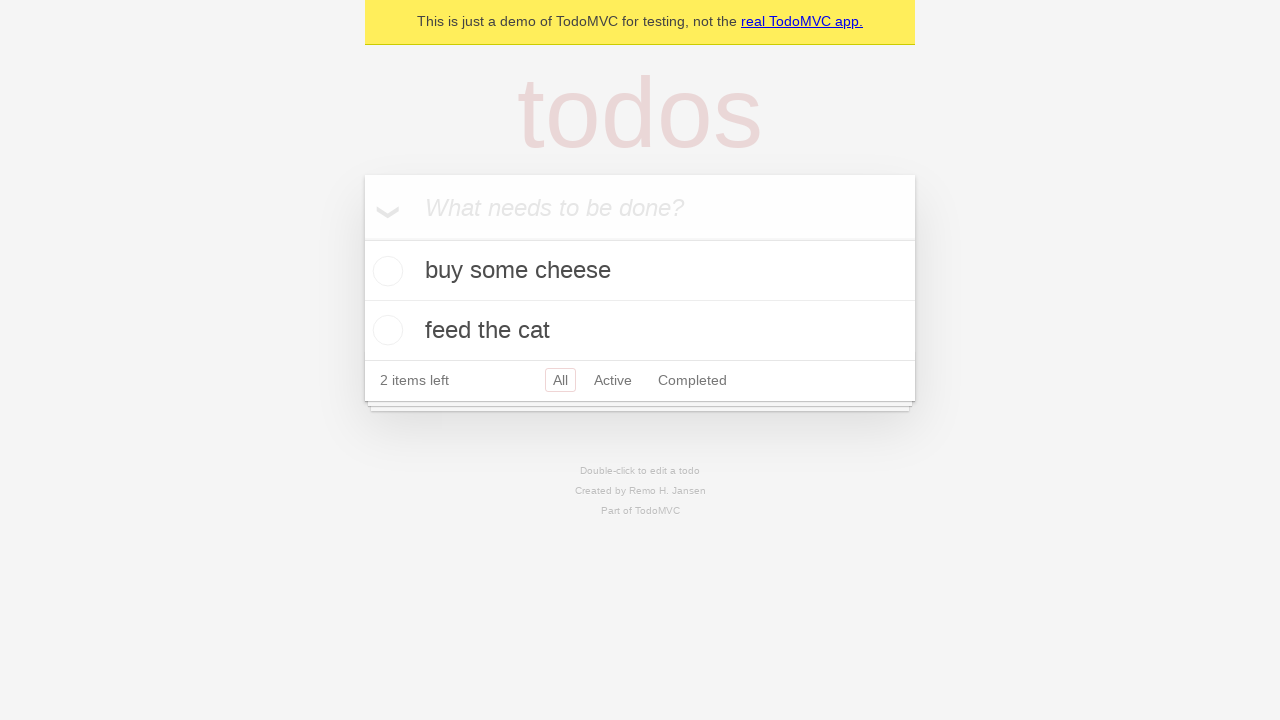

Filled new todo input with 'book a doctors appointment' on .new-todo
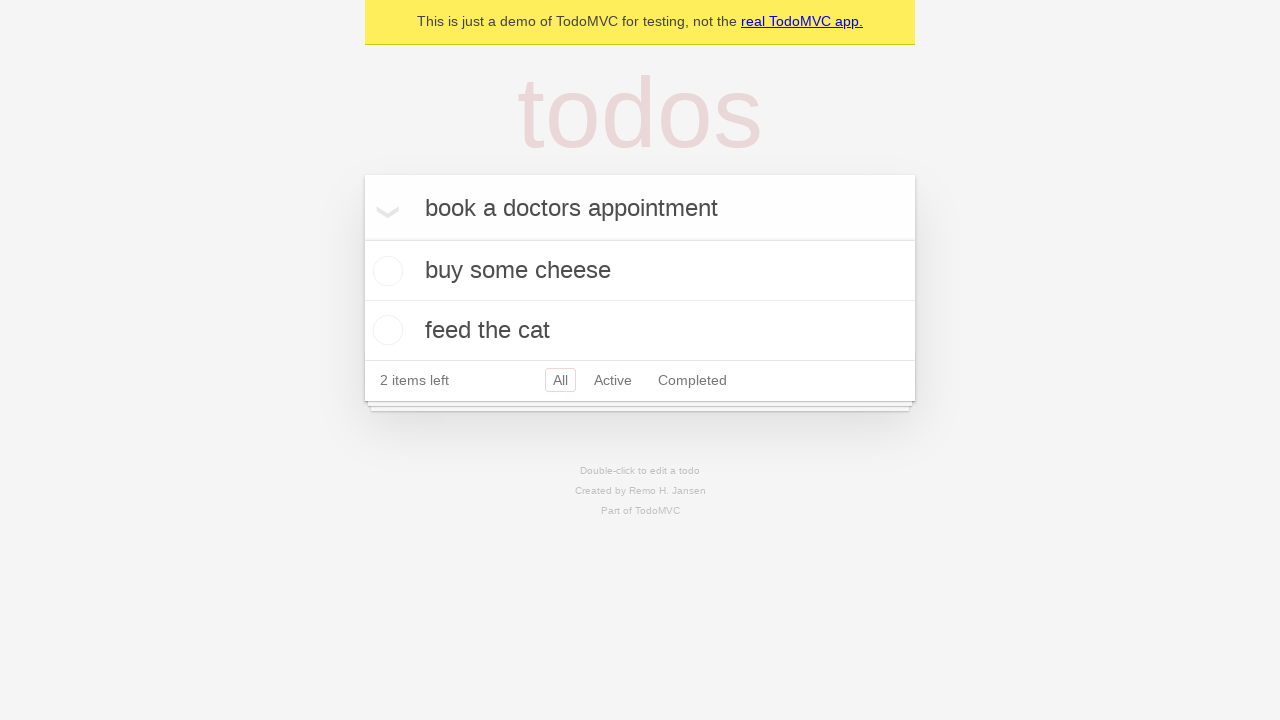

Pressed Enter to add third todo item on .new-todo
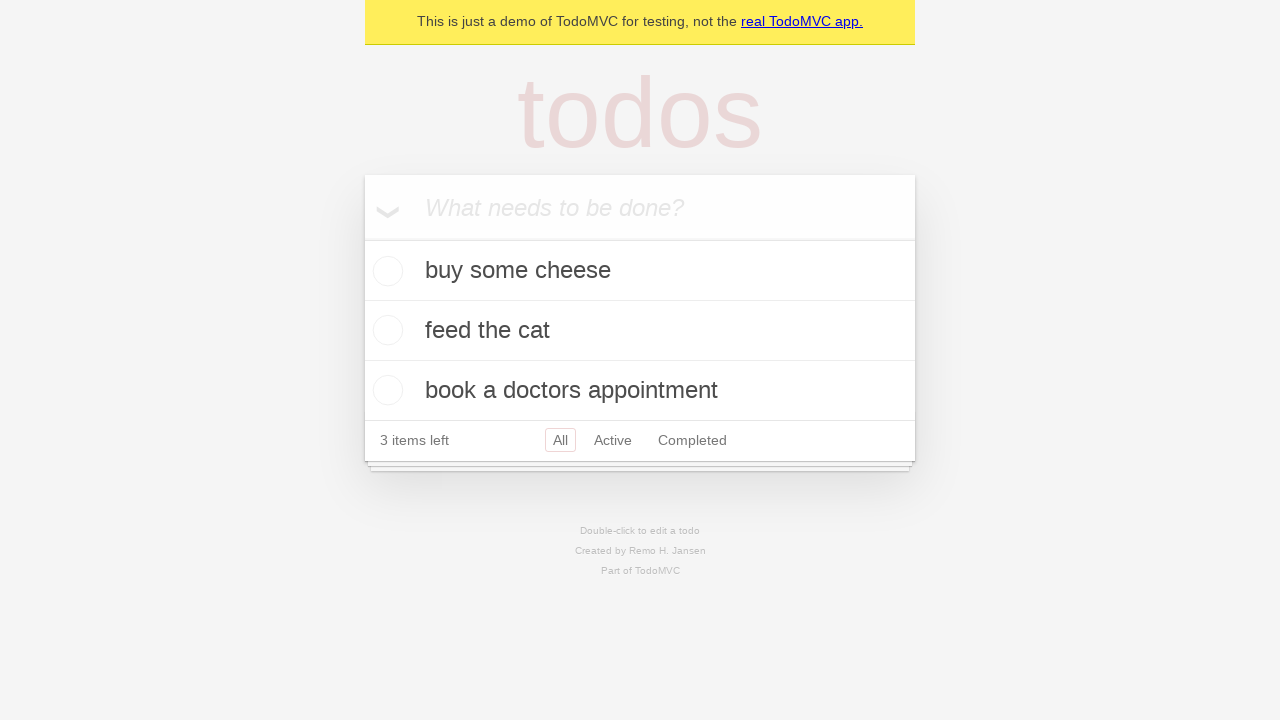

Waited for all three todo items to load in the list
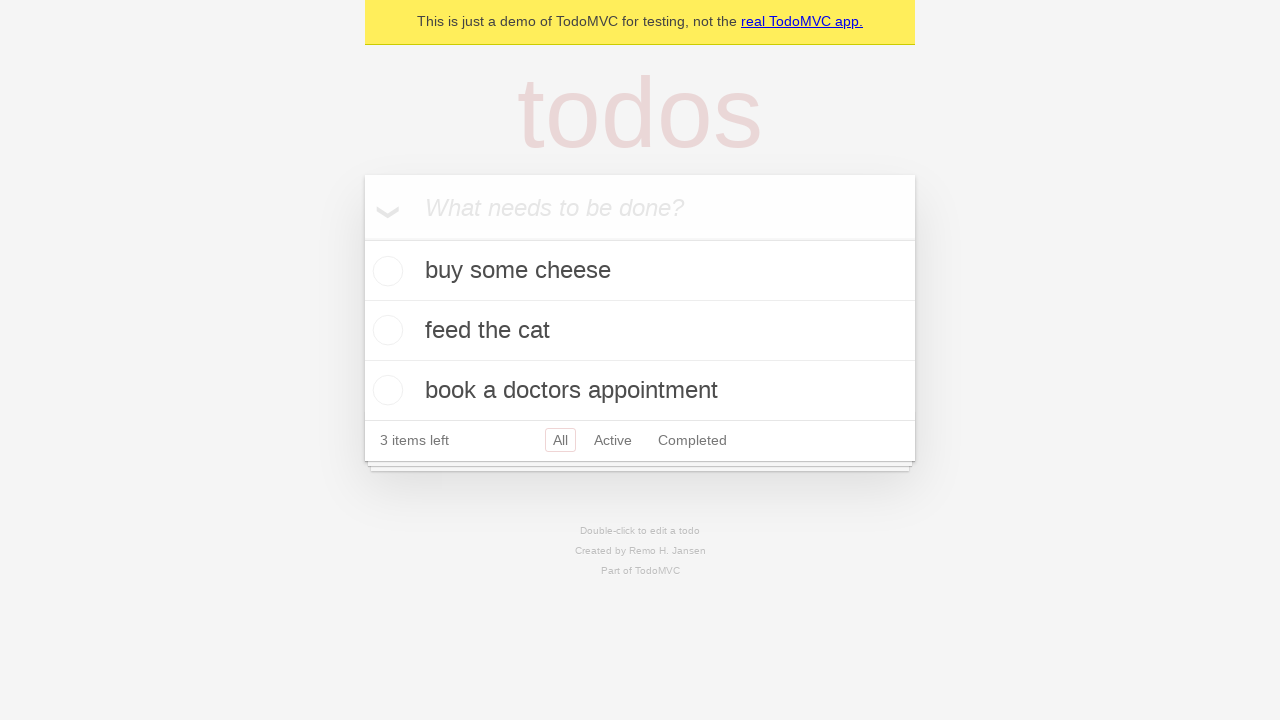

Checked the second todo item to mark it as completed at (385, 330) on .todo-list li >> nth=1 >> .toggle
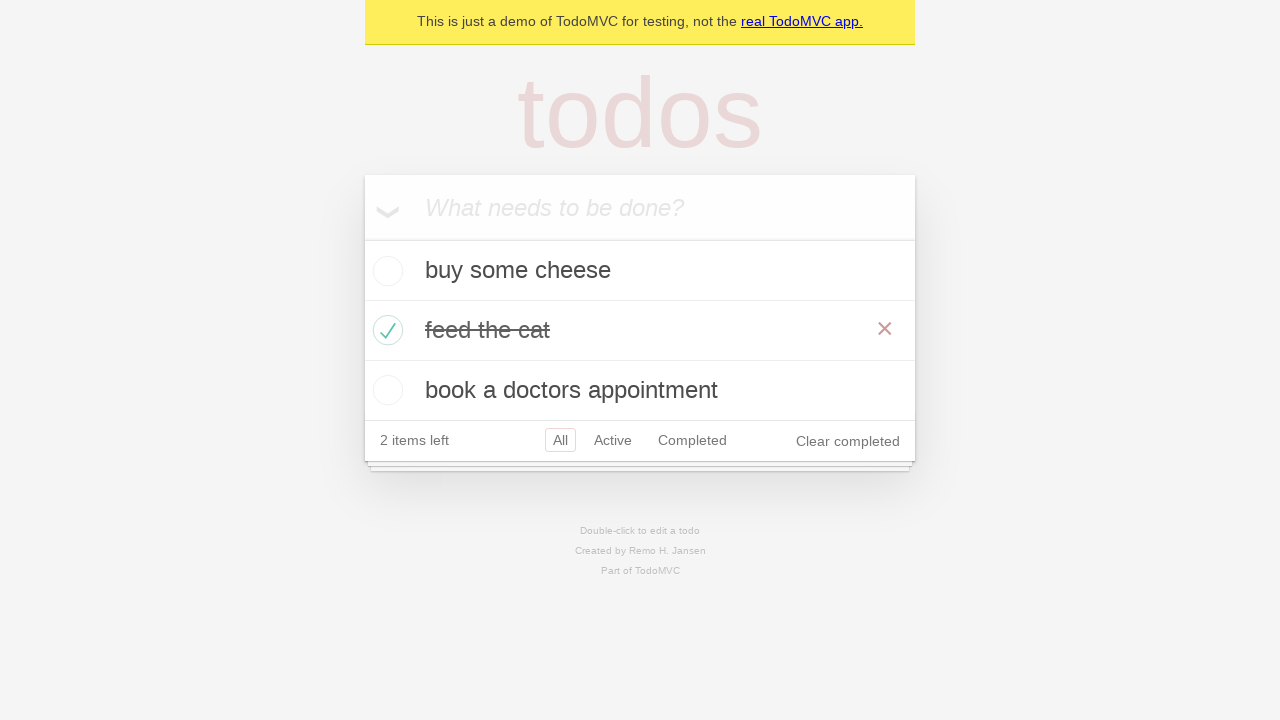

Clicked 'Clear completed' button to remove the completed todo item at (848, 441) on .clear-completed
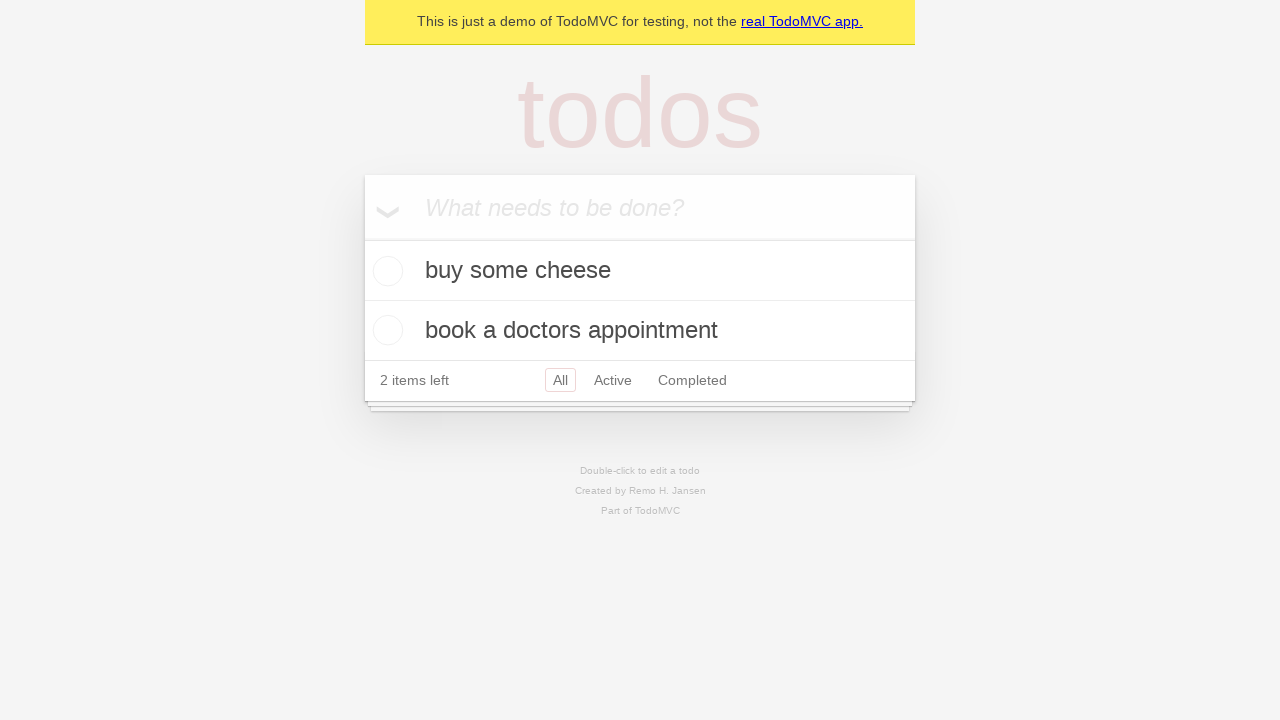

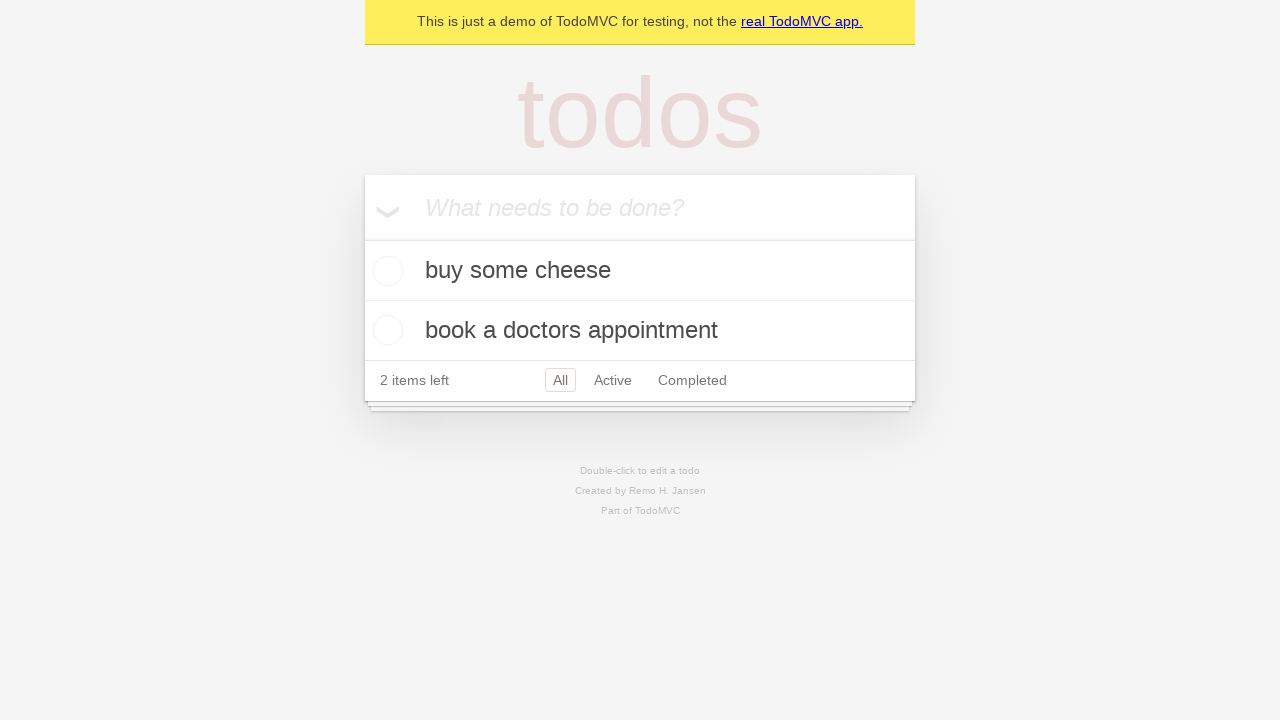